Tests dynamic loading where an element is rendered after a loading bar, clicks a start button, waits for the element to appear, and verifies the expected text.

Starting URL: http://the-internet.herokuapp.com/dynamic_loading/2

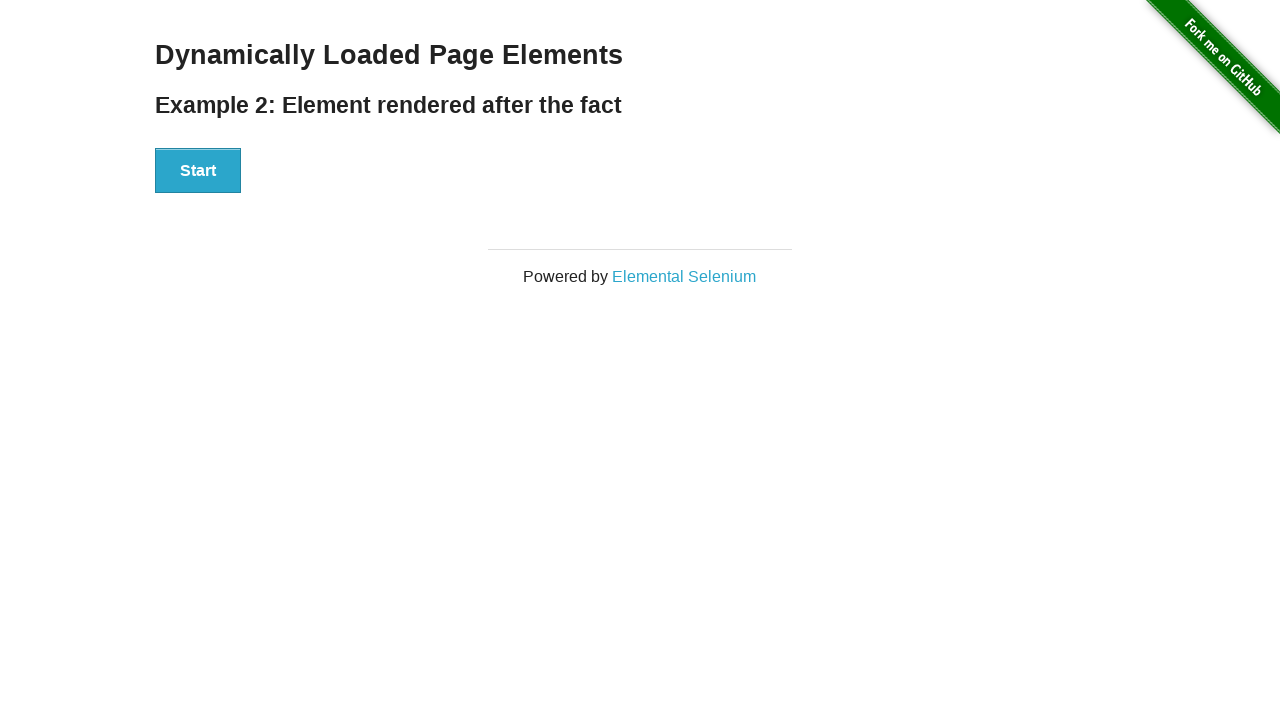

Clicked the Start button to initiate dynamic loading at (198, 171) on #start button
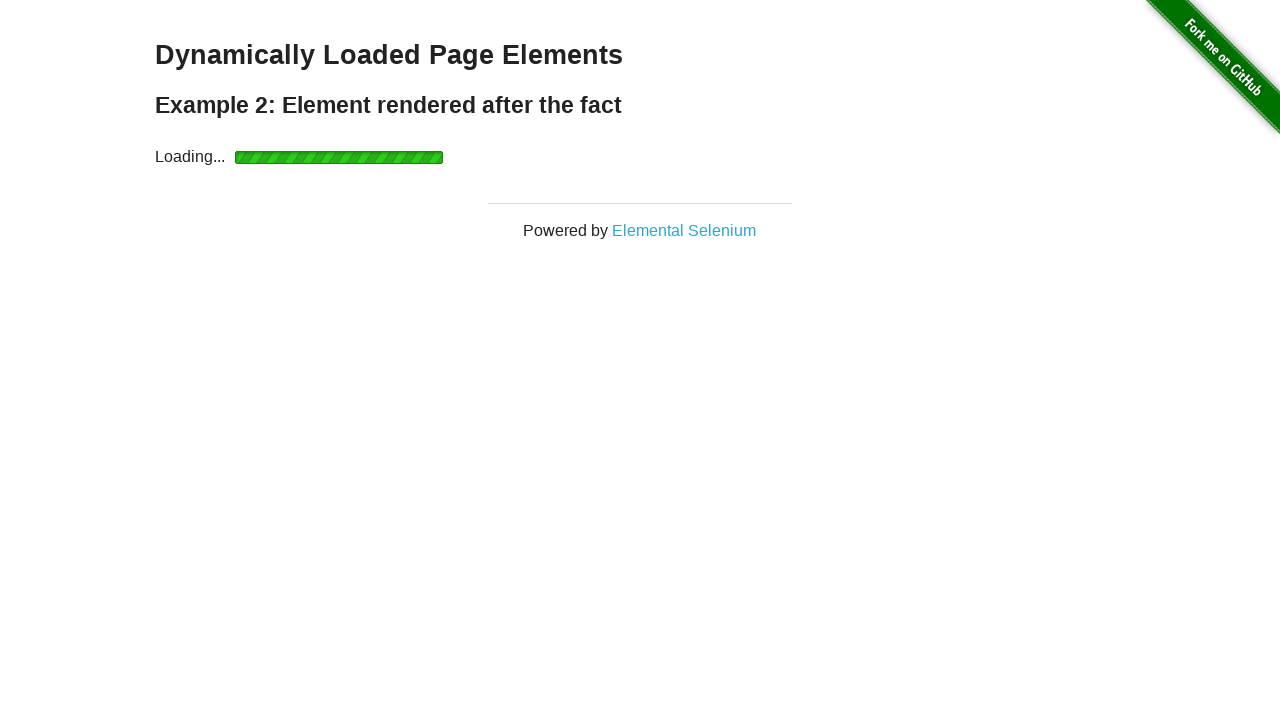

Waited for the finish element to become visible after loading bar completed
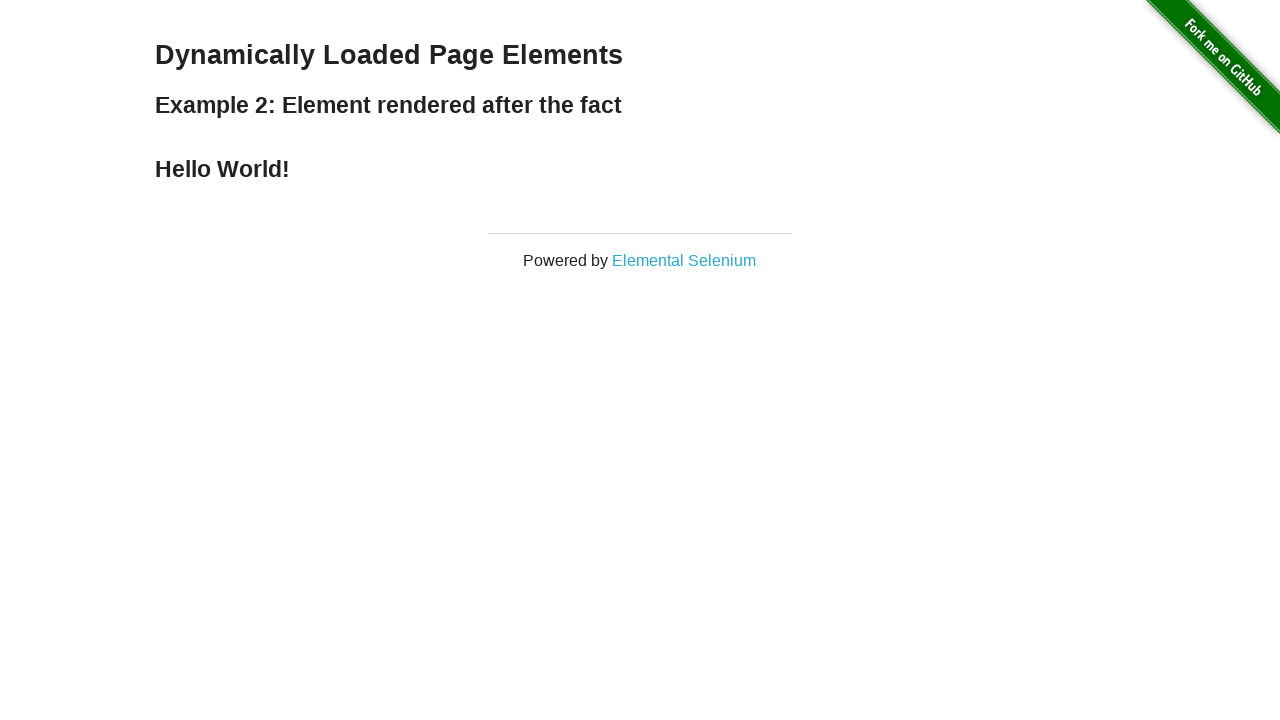

Verified that the finish element contains the expected text 'Hello World!'
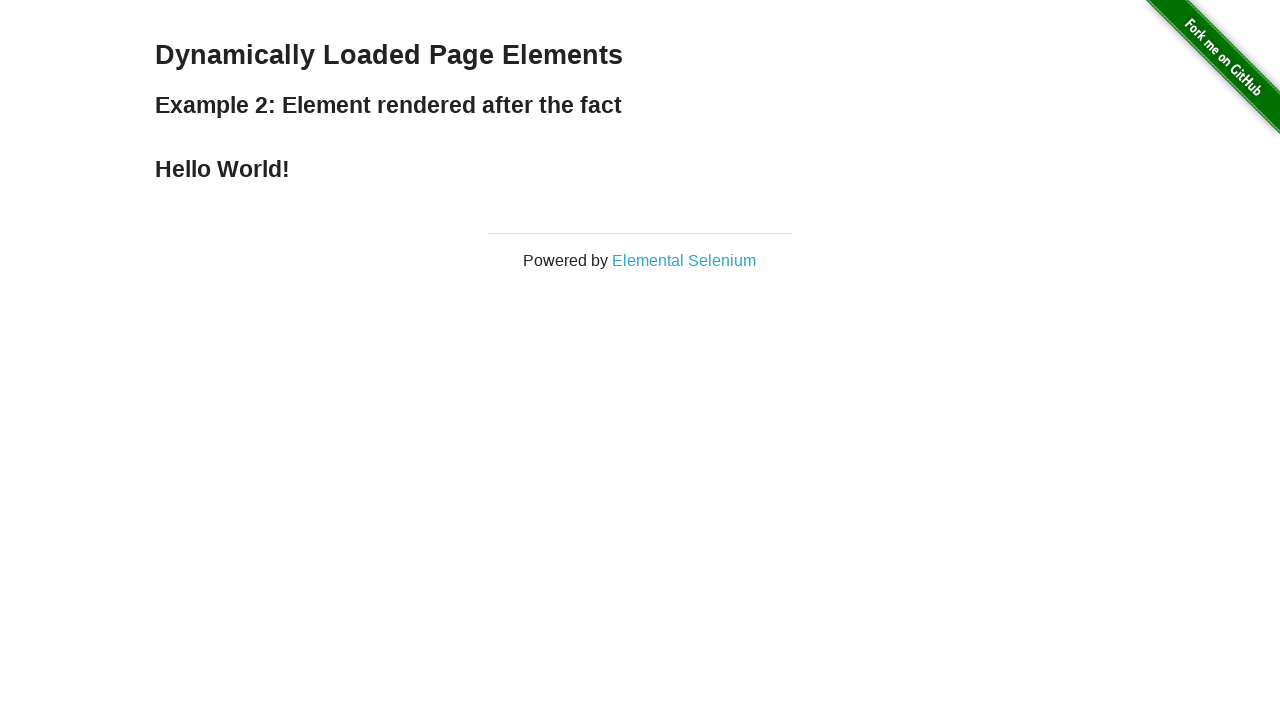

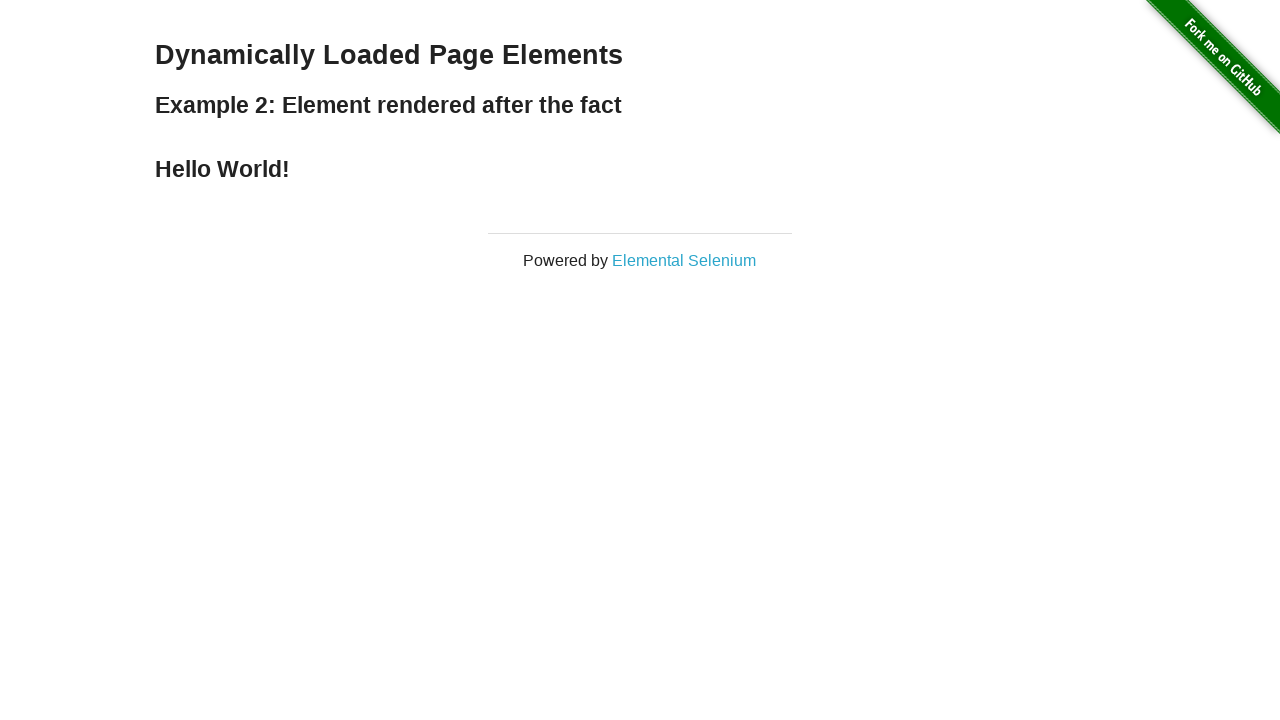